Performs drag and drop action by dragging an element to a specific offset position

Starting URL: https://crossbrowsertesting.github.io/drag-and-drop

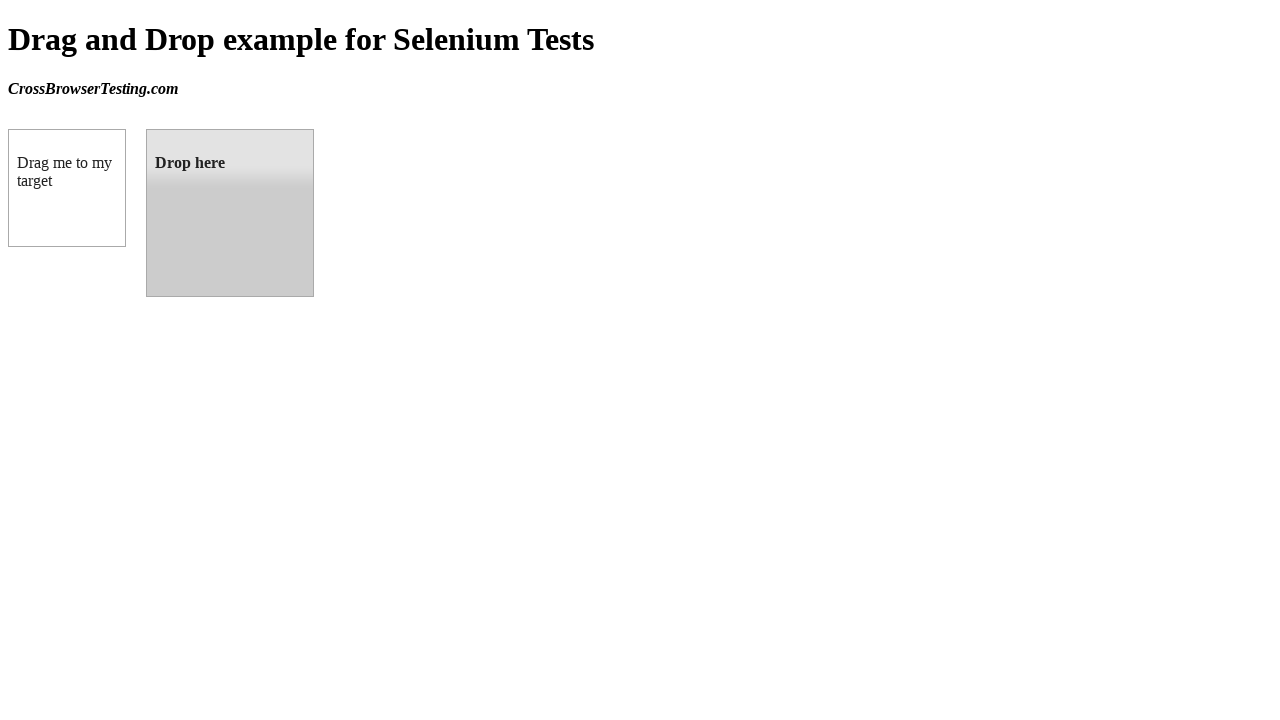

Located draggable source element
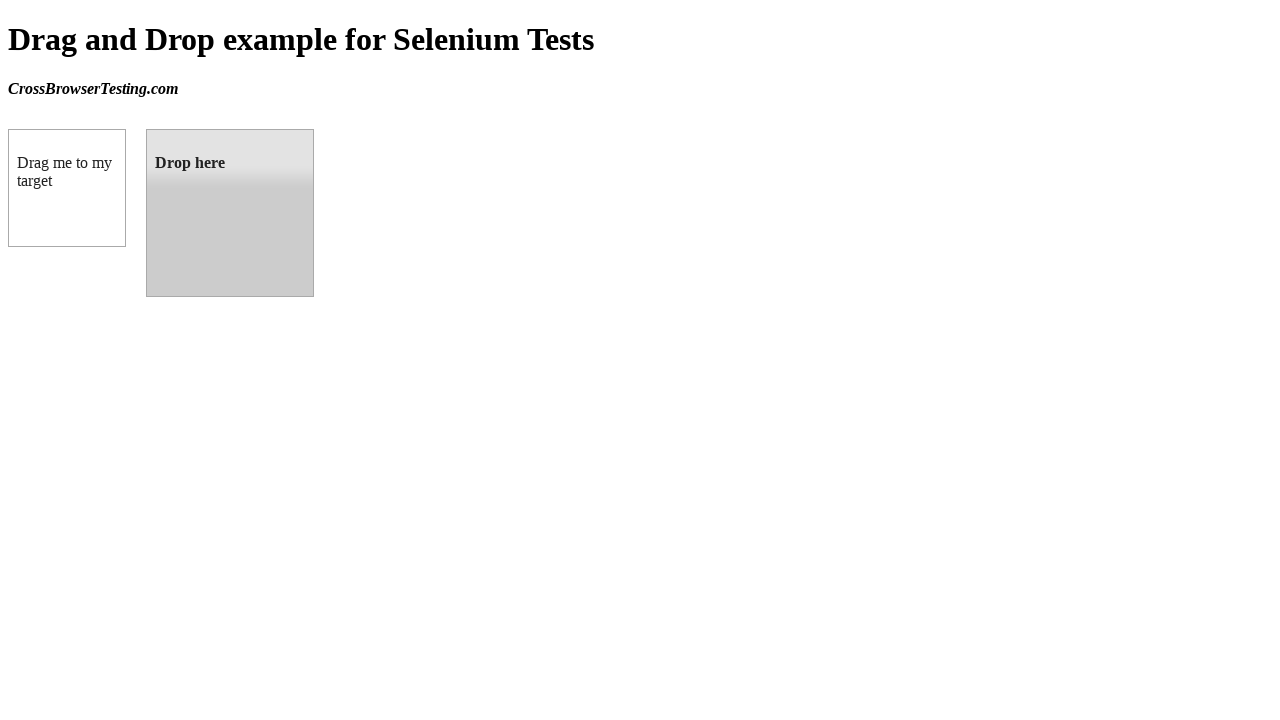

Located droppable target element
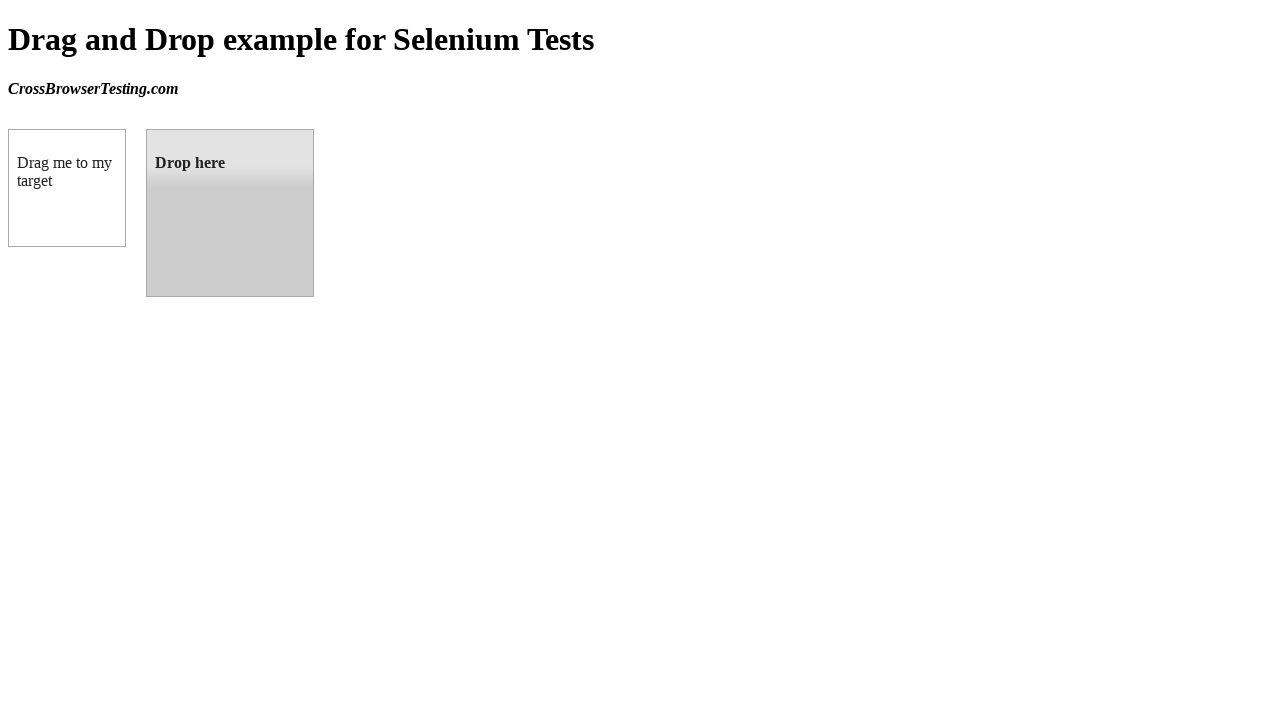

Retrieved target element bounding box
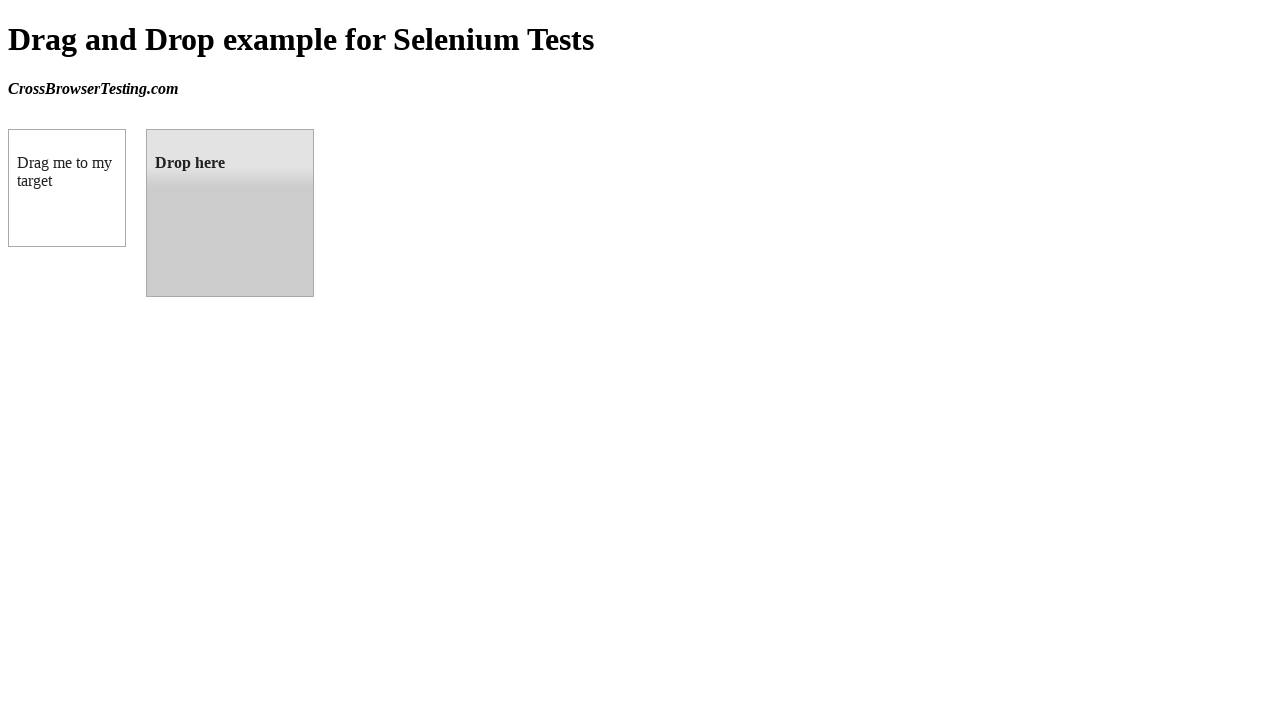

Retrieved source element bounding box
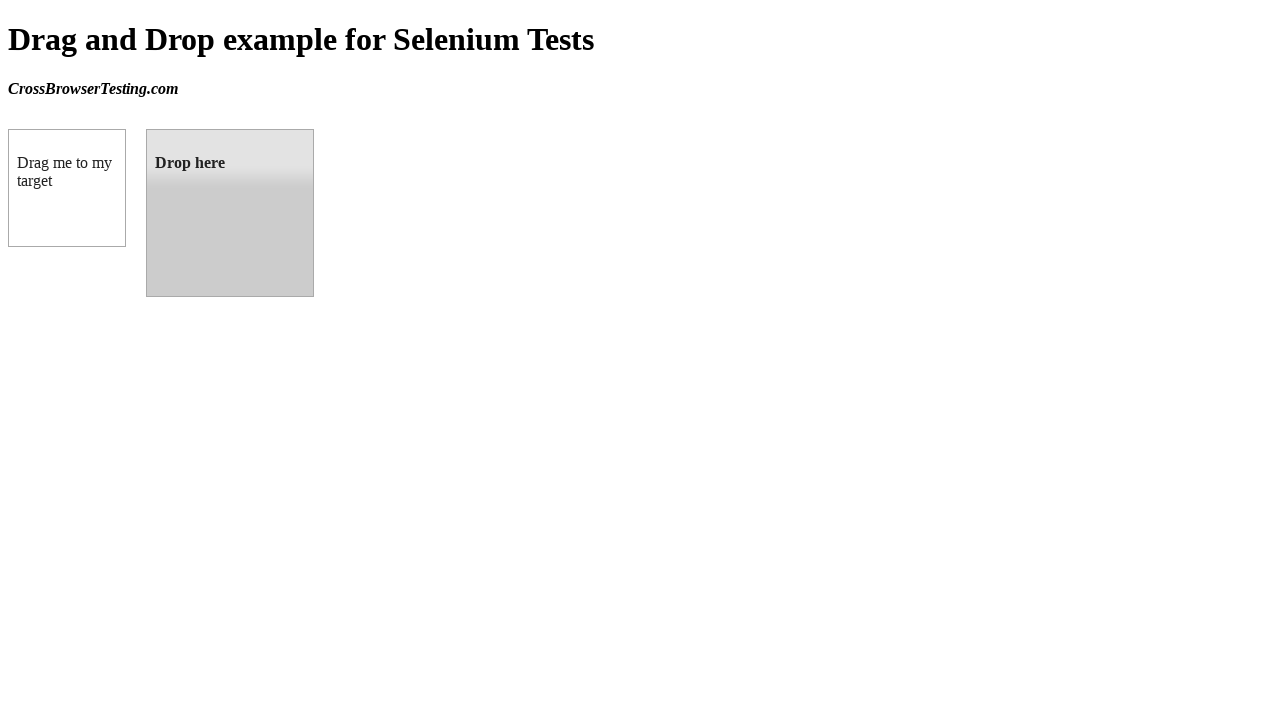

Moved mouse to center of source element at (67, 188)
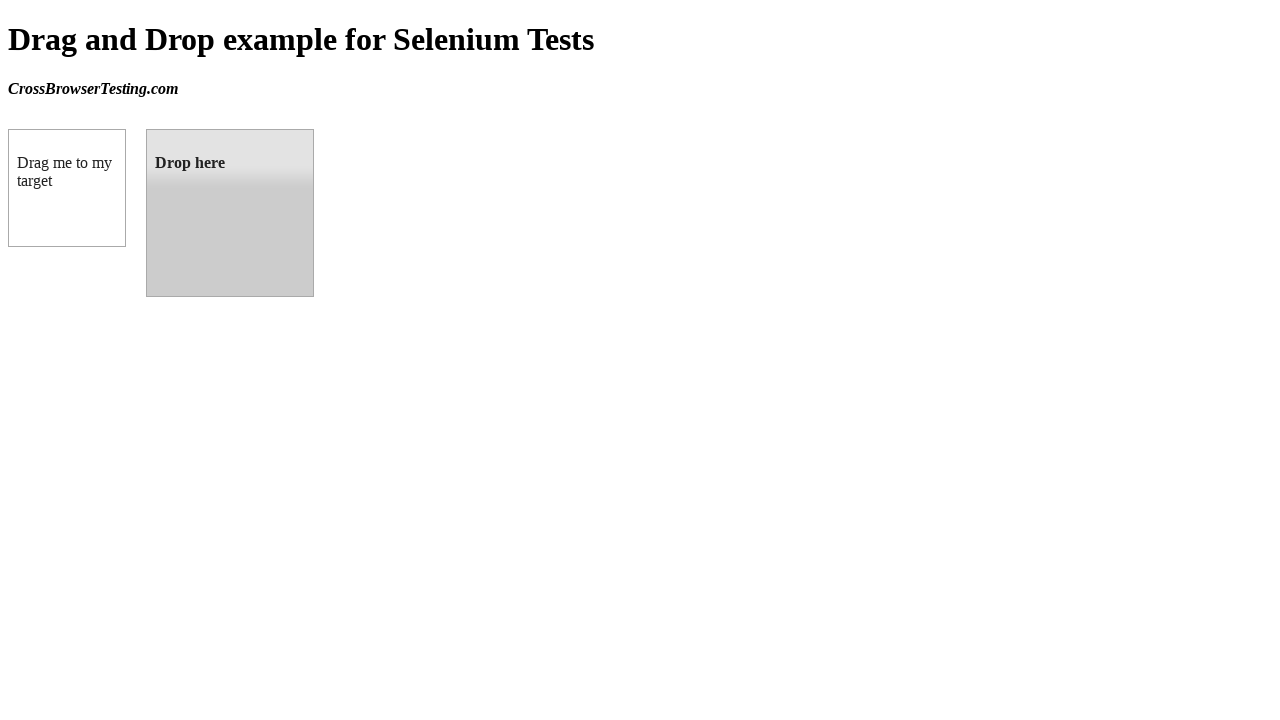

Pressed mouse button down on source element at (67, 188)
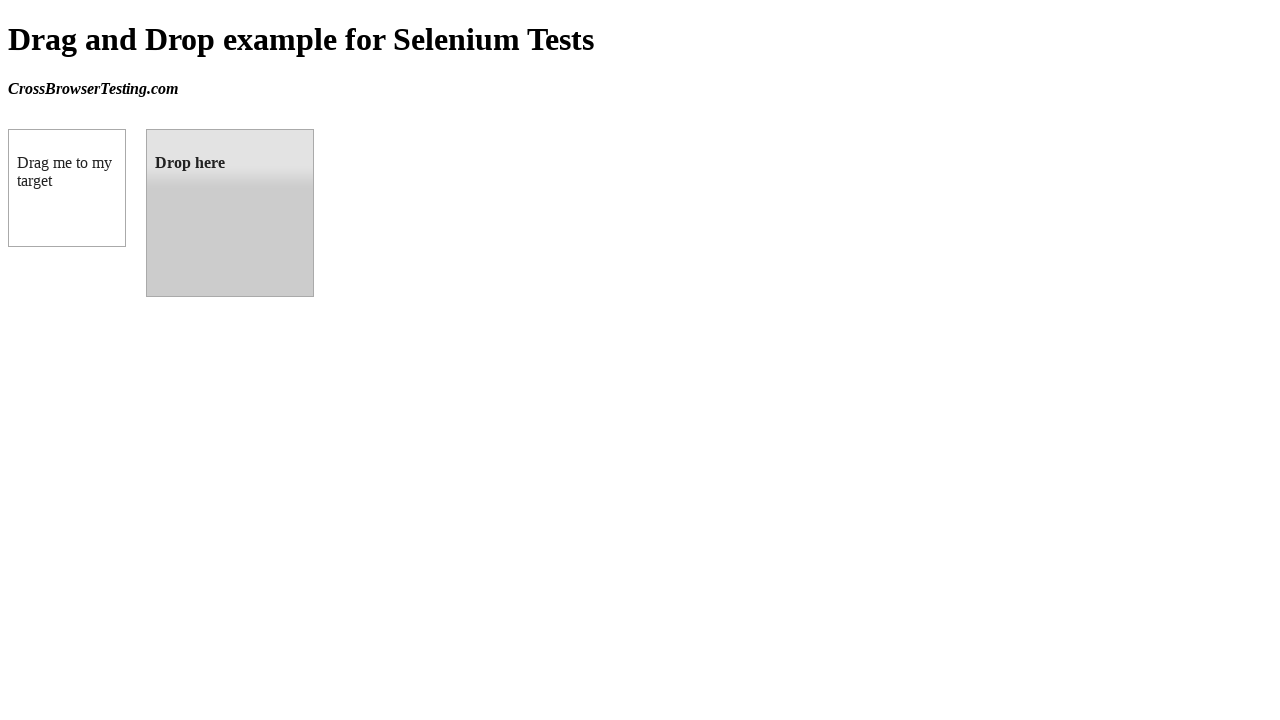

Dragged element to center of target position at (230, 213)
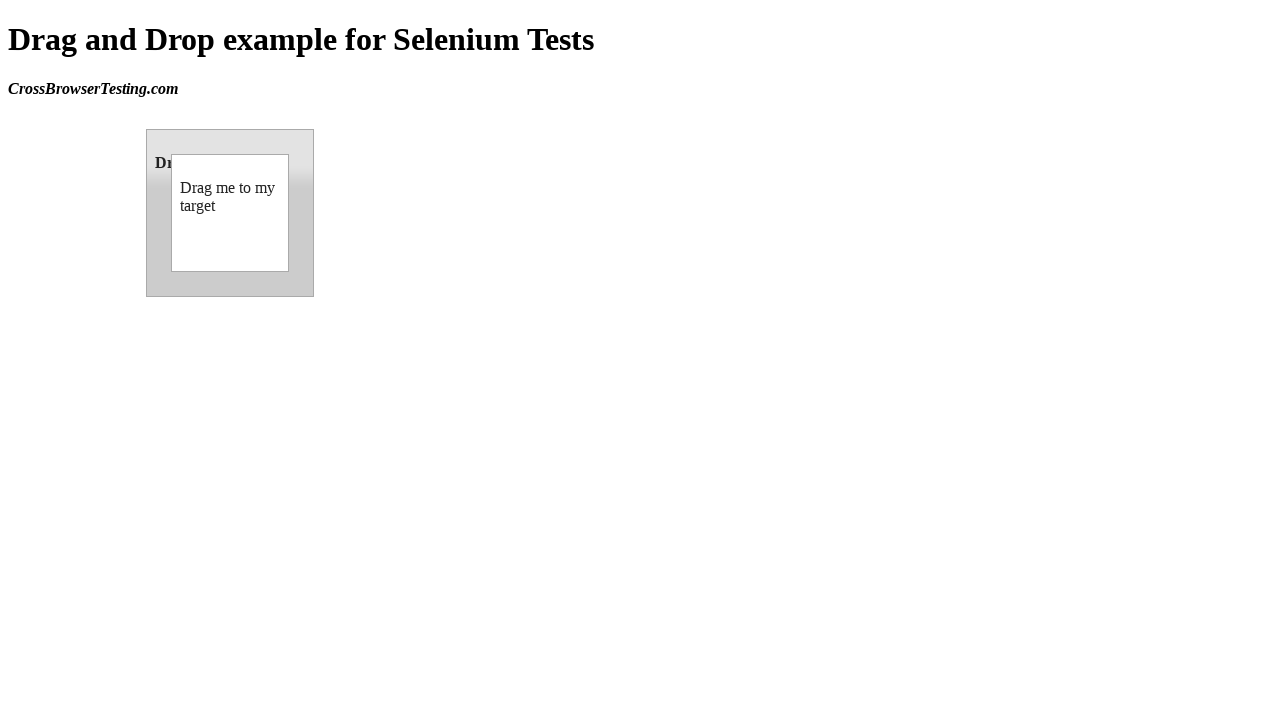

Released mouse button to complete drag and drop at (230, 213)
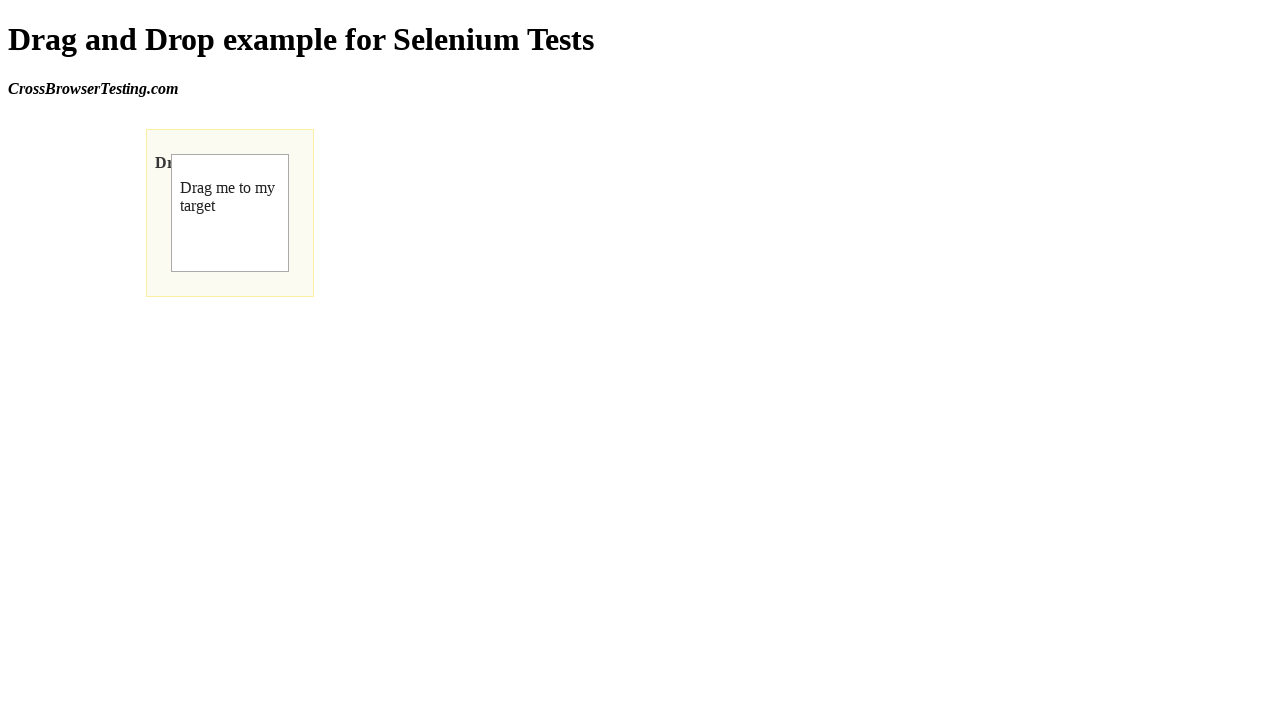

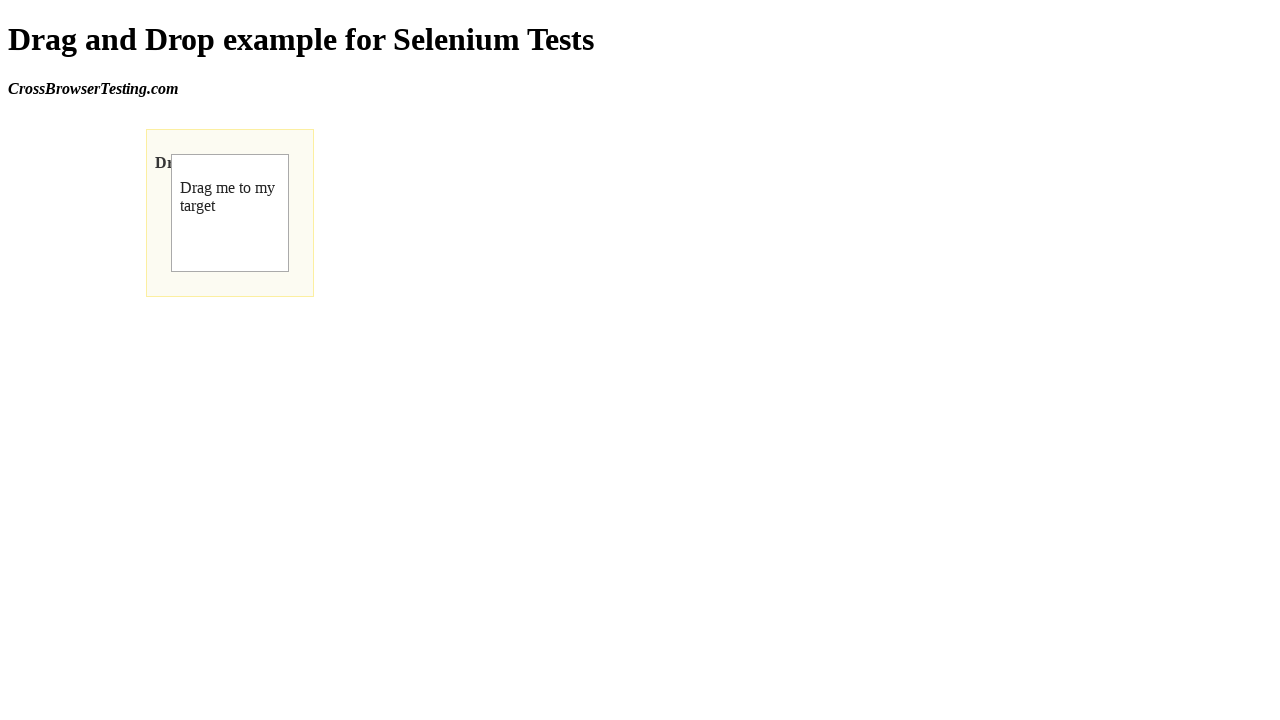